Tests that the currently applied filter is highlighted with the selected class.

Starting URL: https://demo.playwright.dev/todomvc

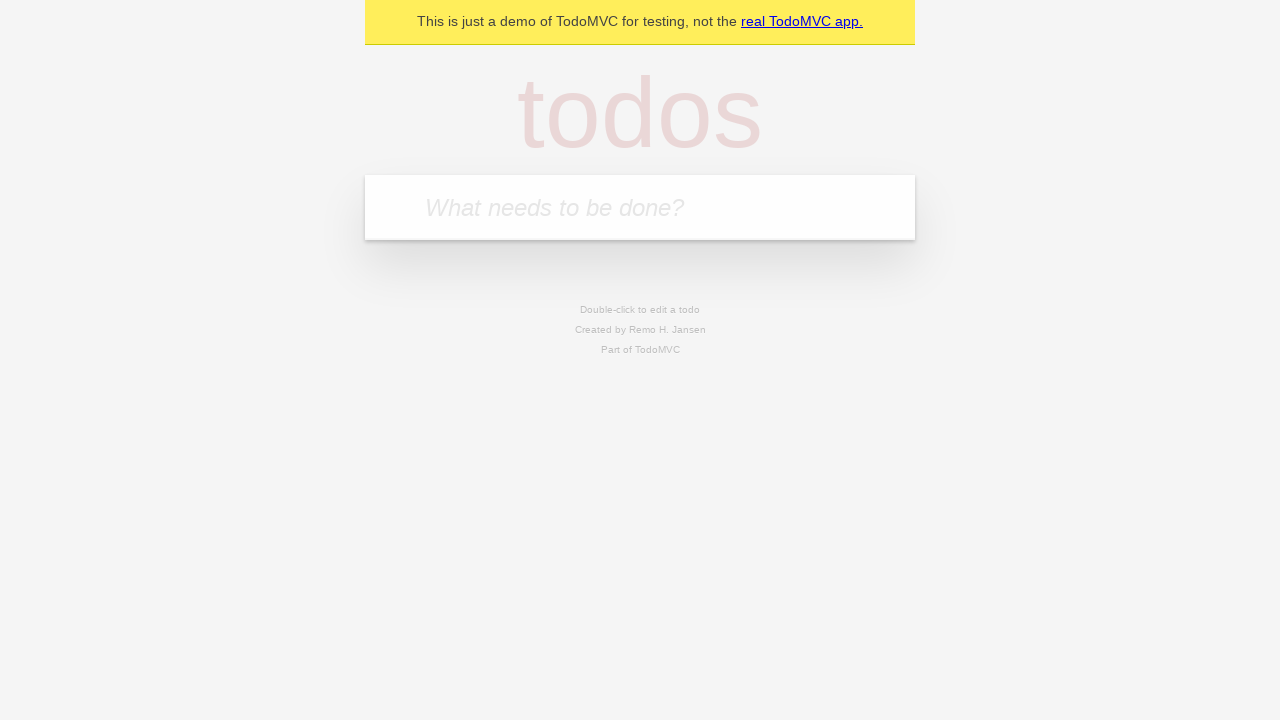

Filled todo input with 'buy some cheese' on internal:attr=[placeholder="What needs to be done?"i]
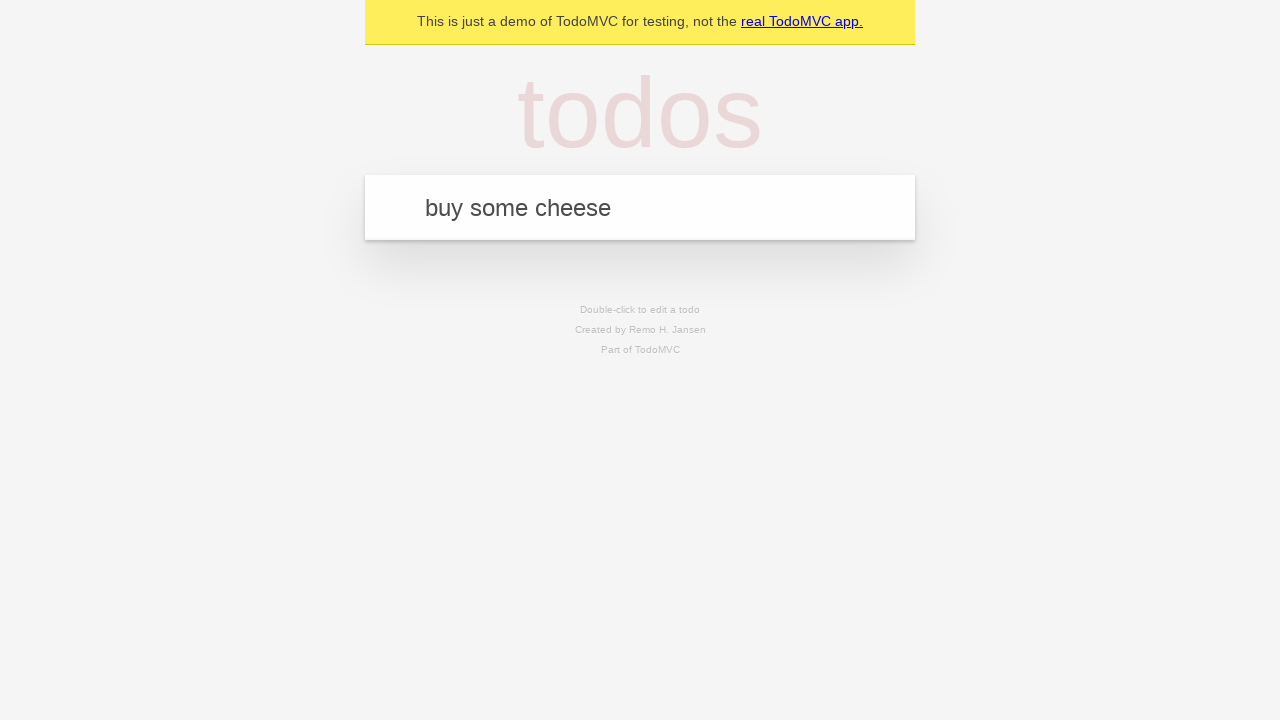

Pressed Enter to create first todo on internal:attr=[placeholder="What needs to be done?"i]
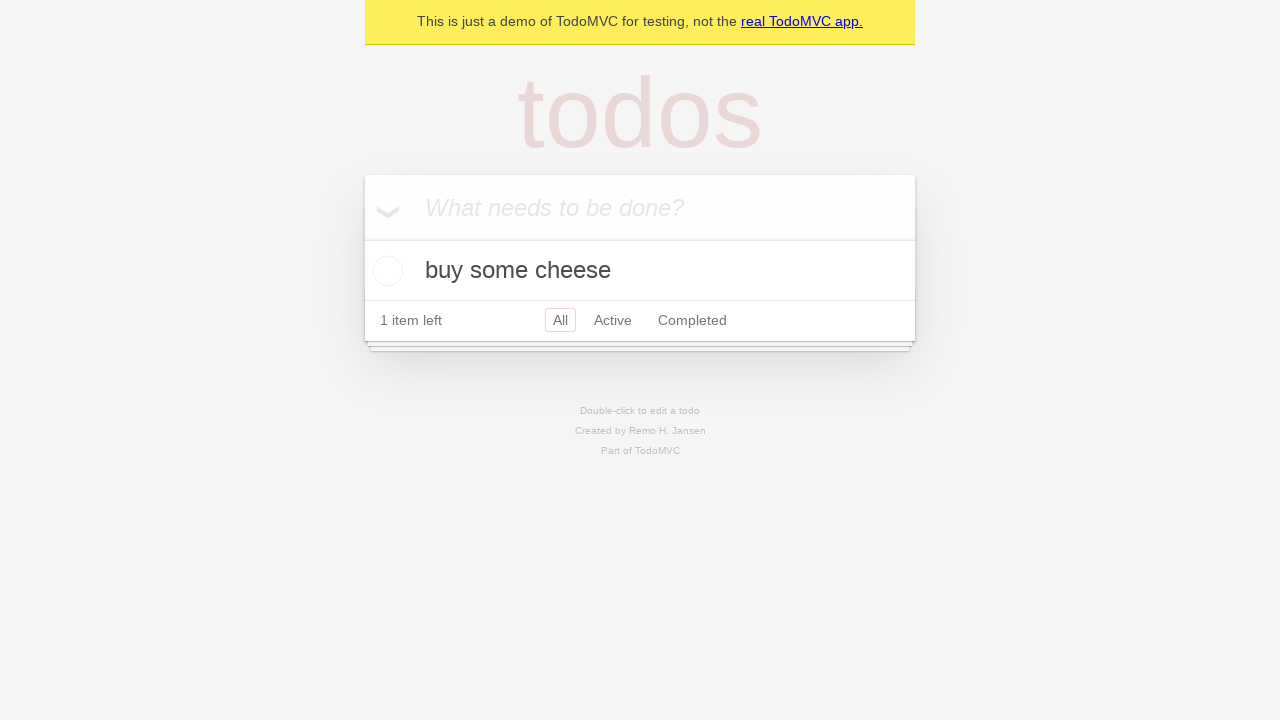

Filled todo input with 'feed the cat' on internal:attr=[placeholder="What needs to be done?"i]
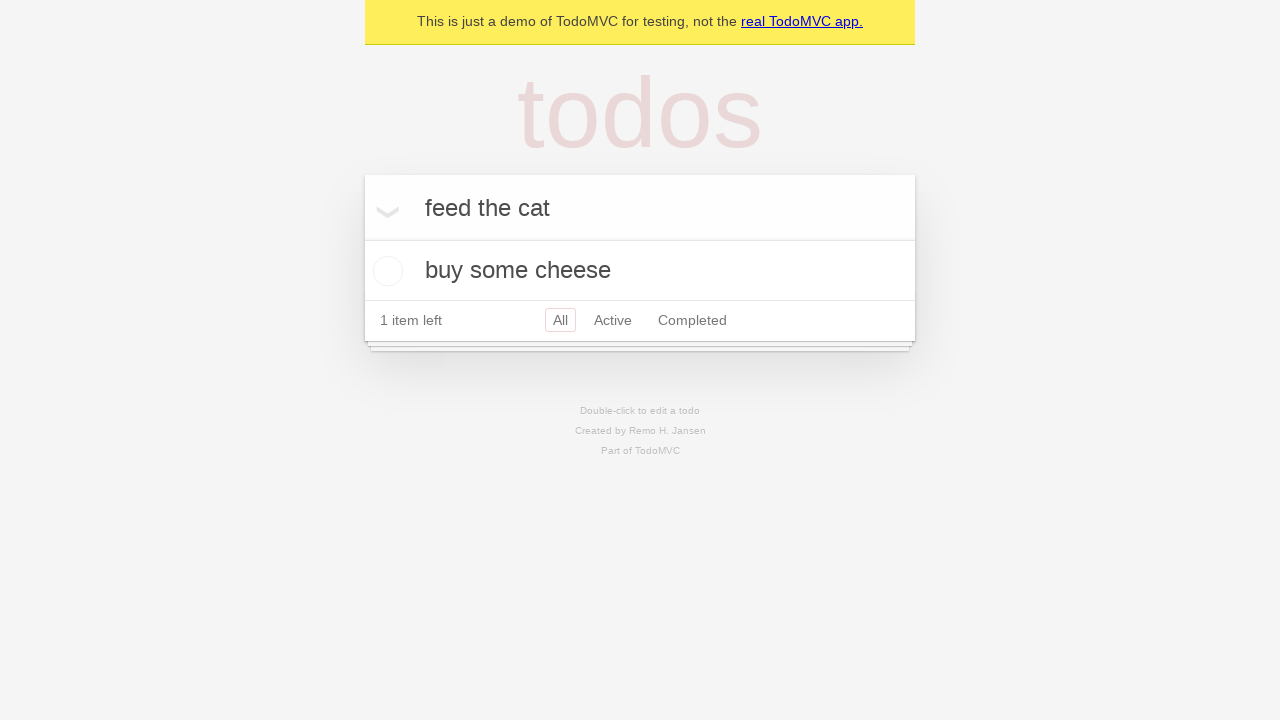

Pressed Enter to create second todo on internal:attr=[placeholder="What needs to be done?"i]
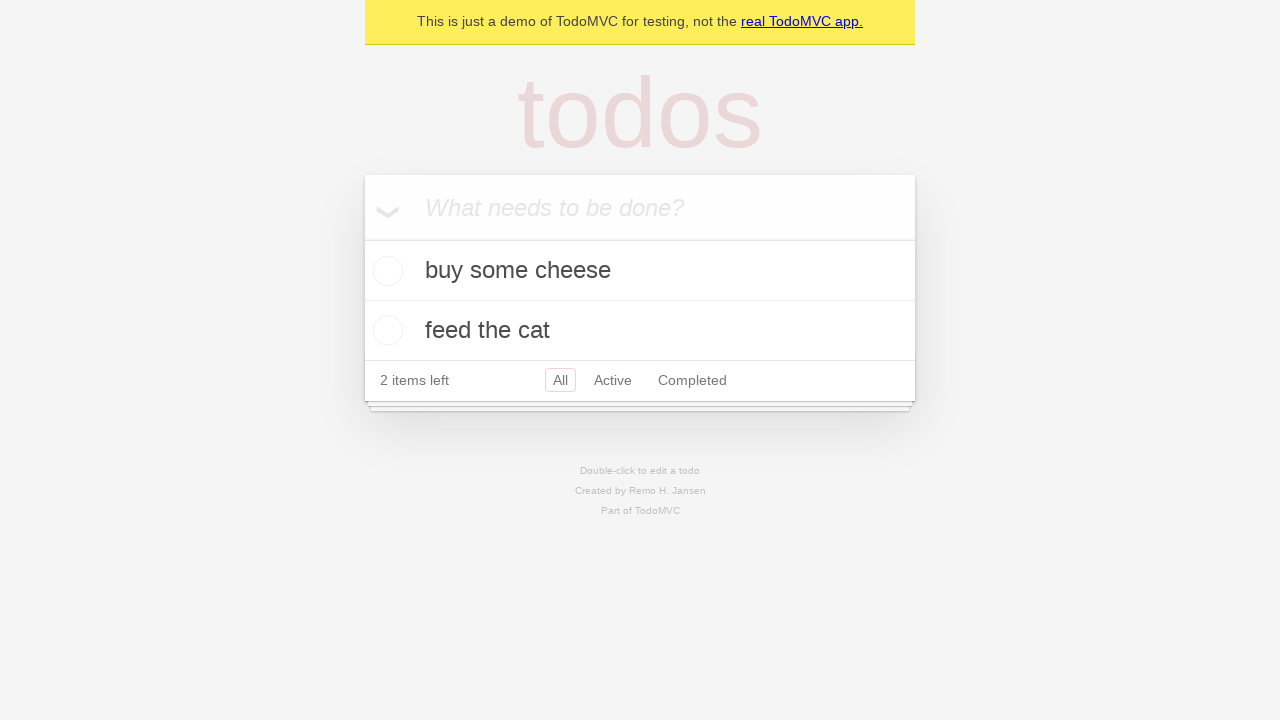

Filled todo input with 'book a doctors appointment' on internal:attr=[placeholder="What needs to be done?"i]
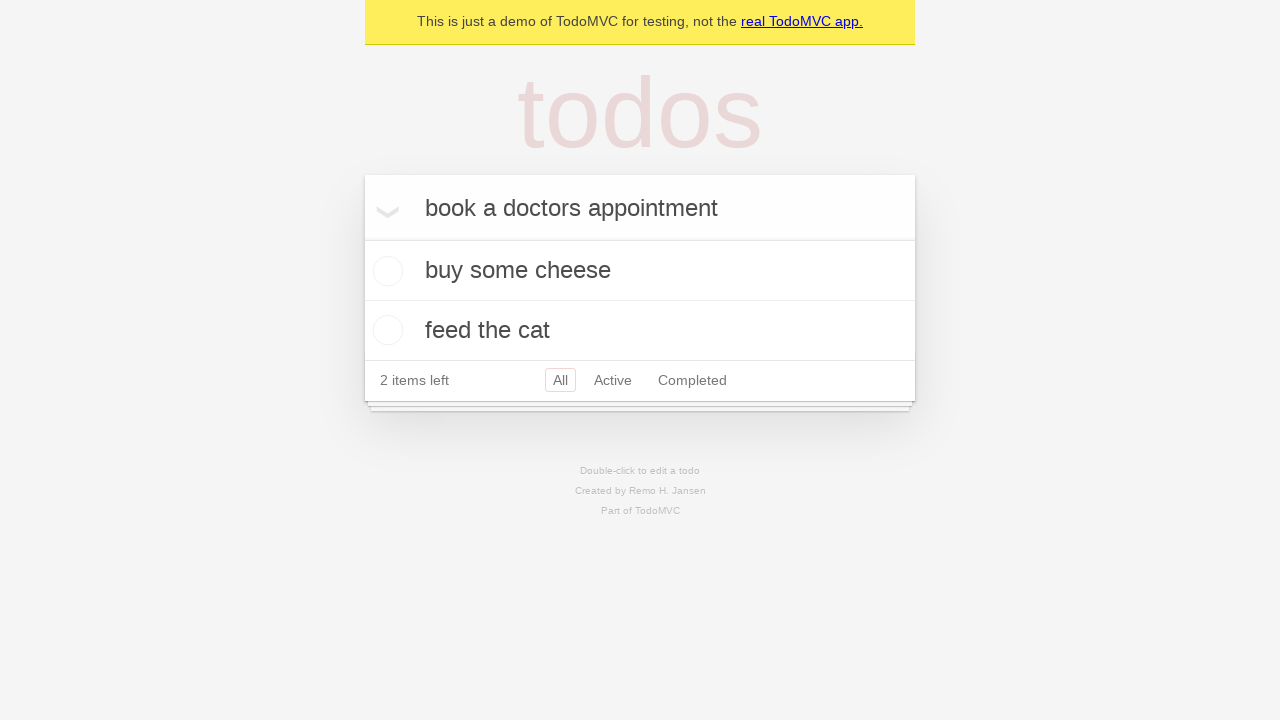

Pressed Enter to create third todo on internal:attr=[placeholder="What needs to be done?"i]
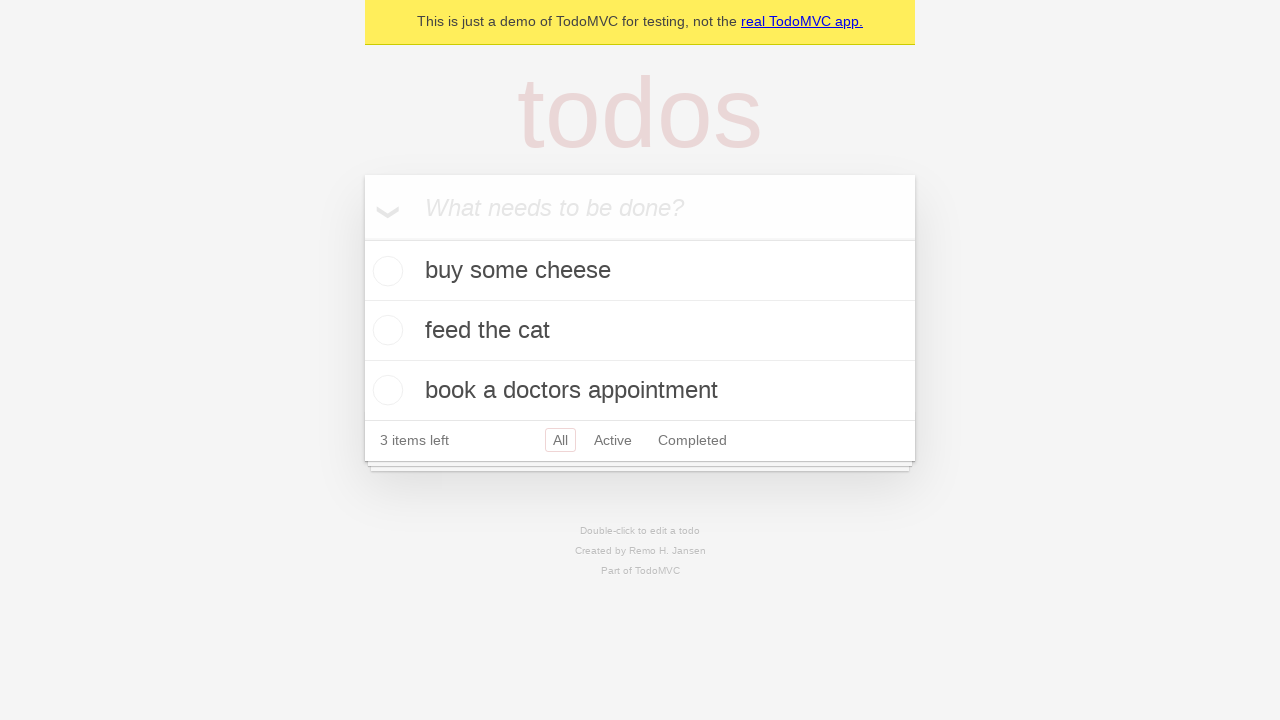

Clicked Active filter link at (613, 440) on internal:role=link[name="Active"i]
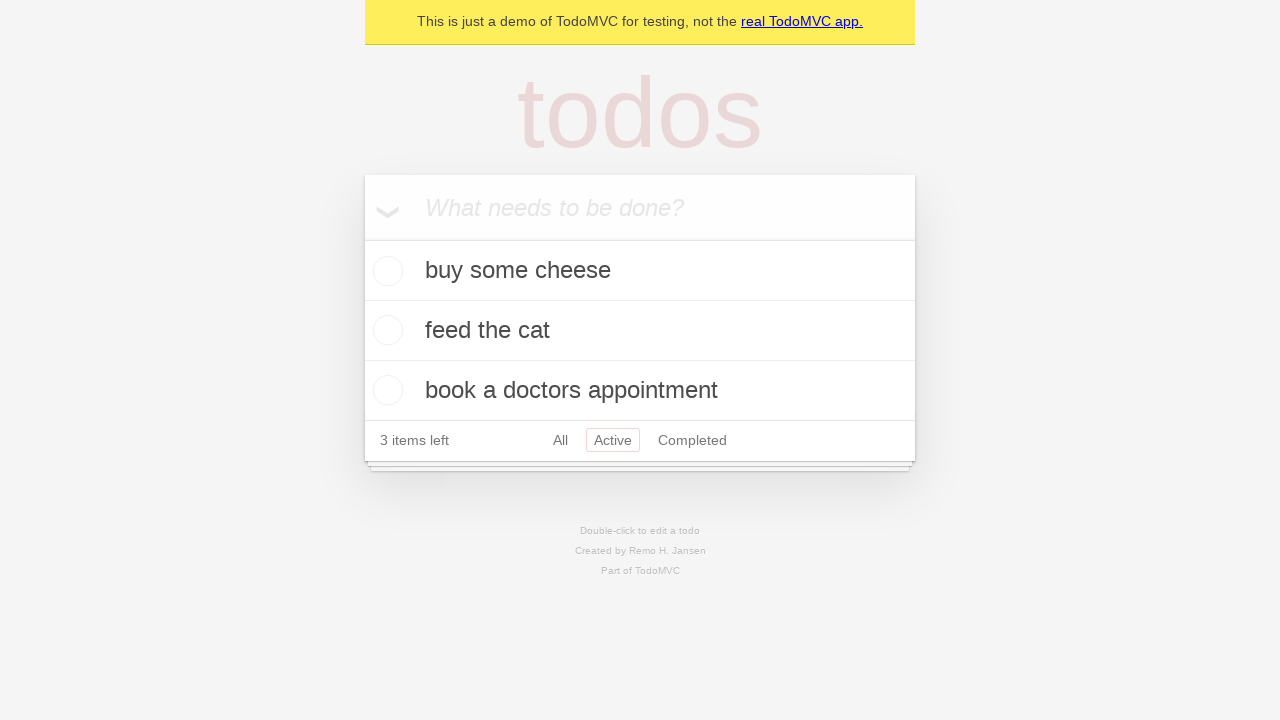

Clicked Completed filter link at (692, 440) on internal:role=link[name="Completed"i]
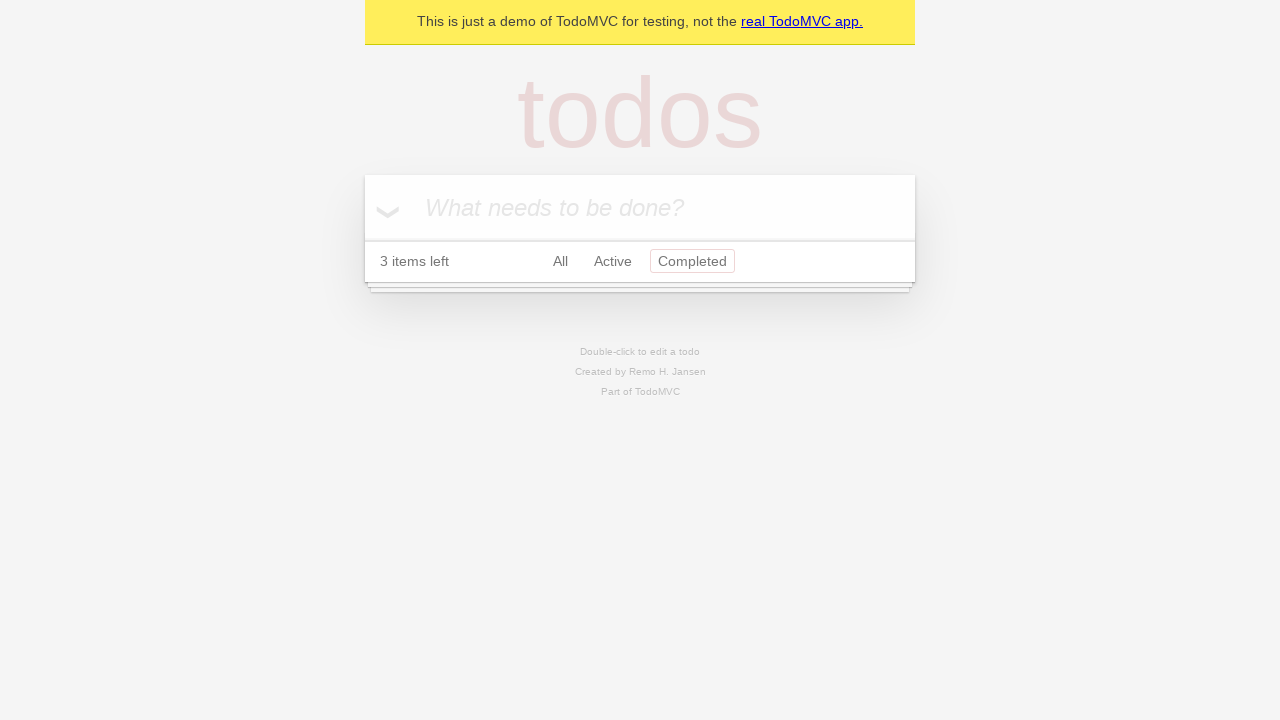

Verified Completed link is highlighted with selected class
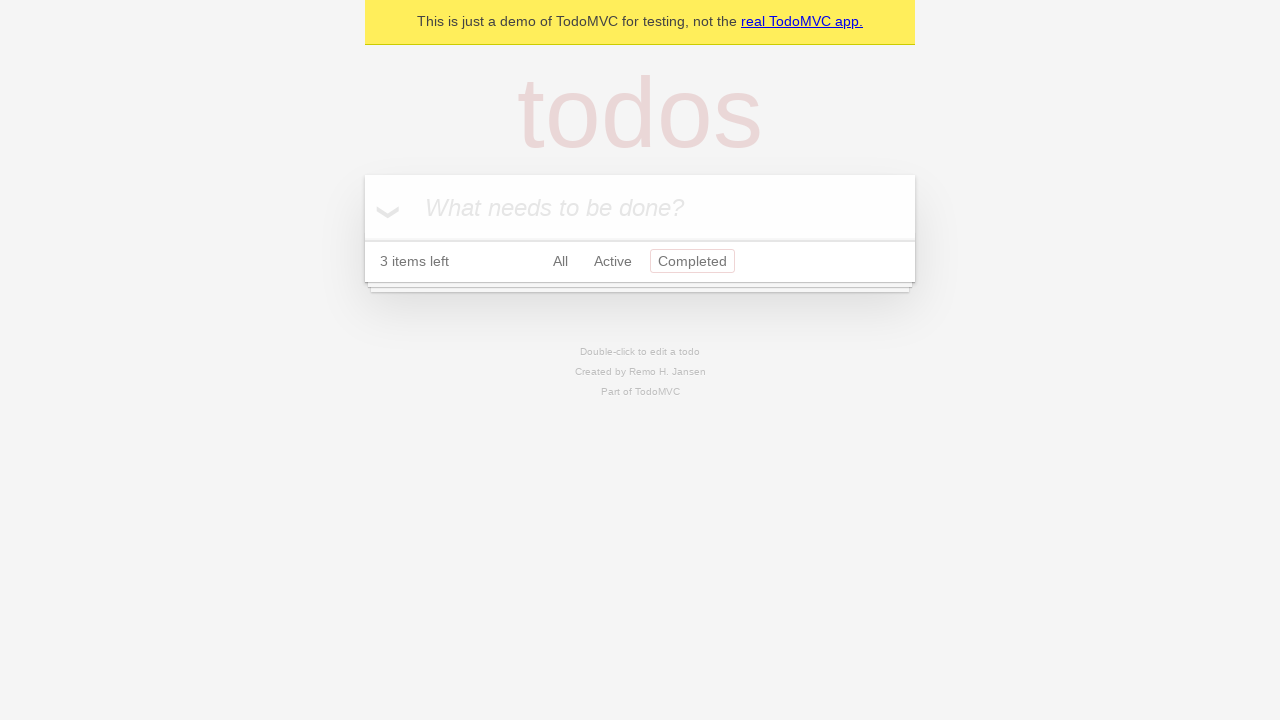

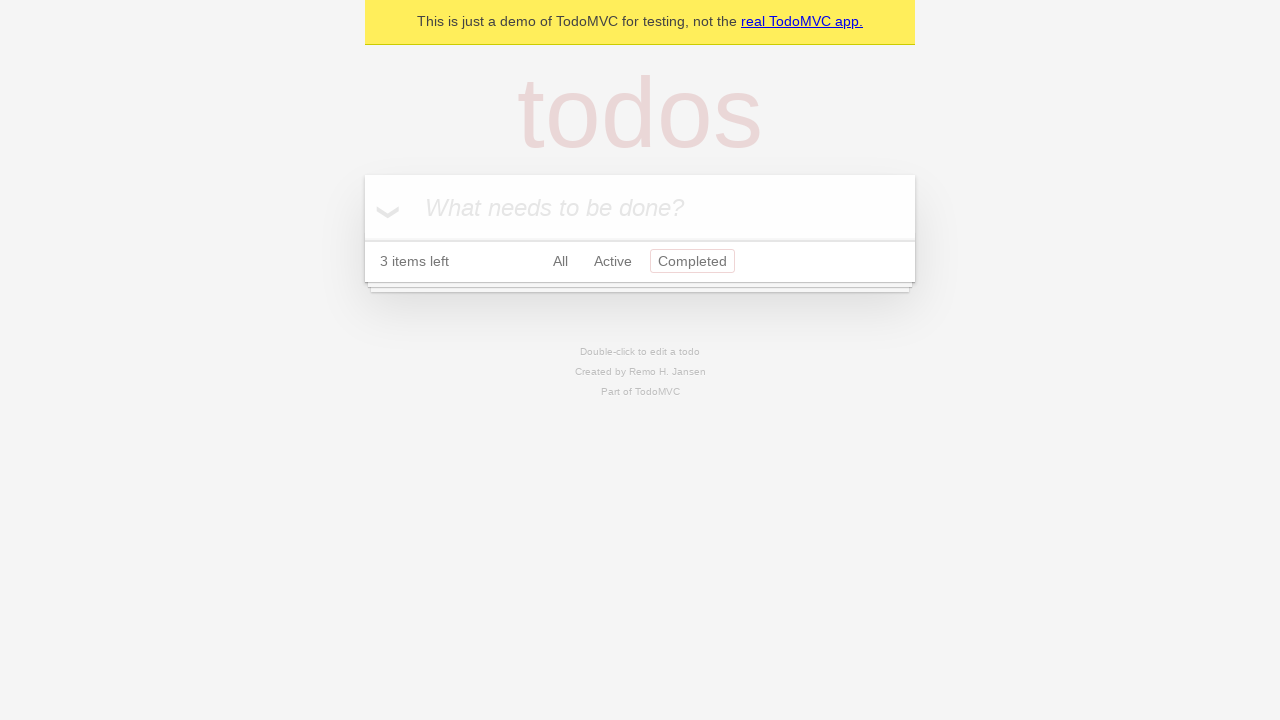